Tests email subscription functionality by entering an email address in the subscription field and clicking subscribe, then verifying the success message.

Starting URL: https://automationexercise.com/products

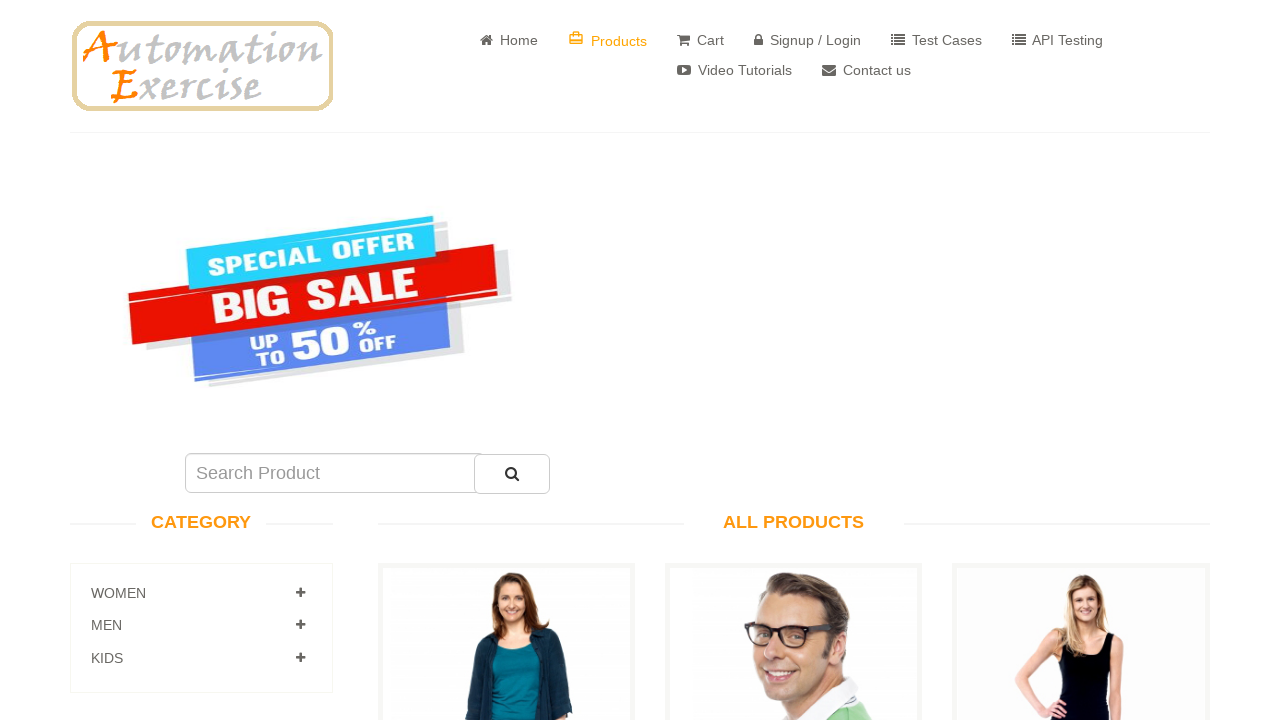

Scrolled down to the footer subscription section
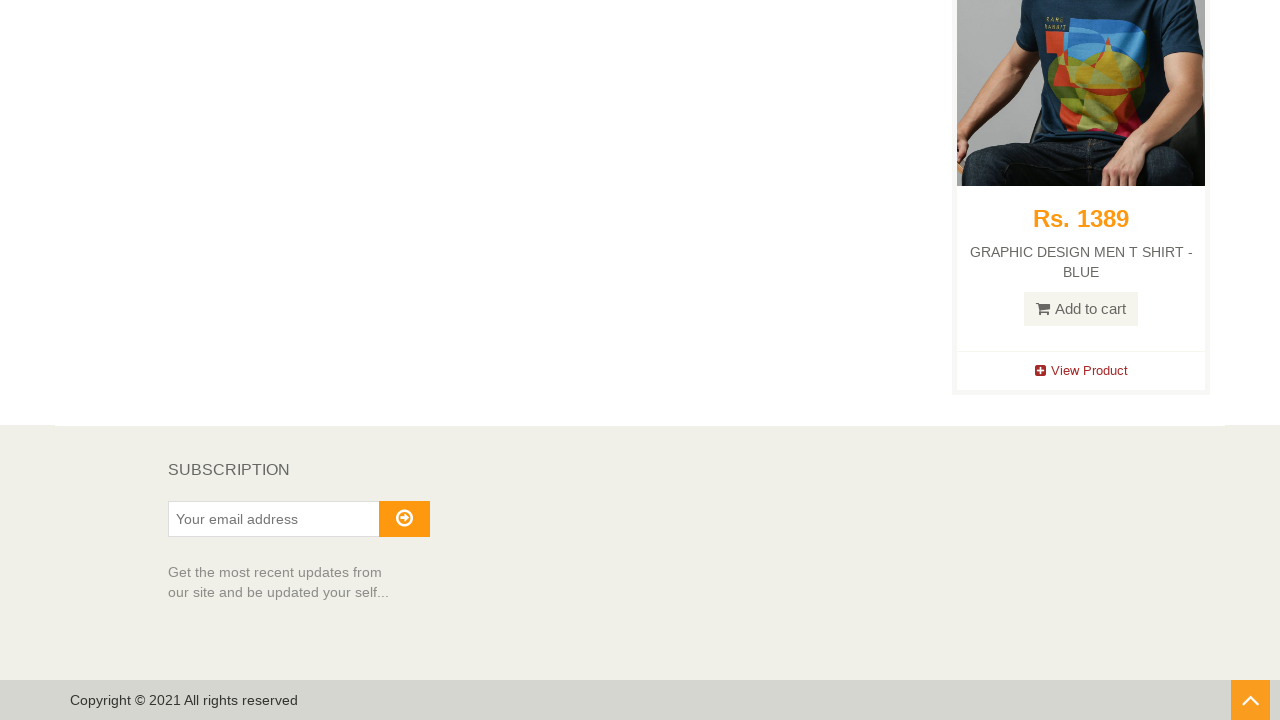

Subscription email field became visible
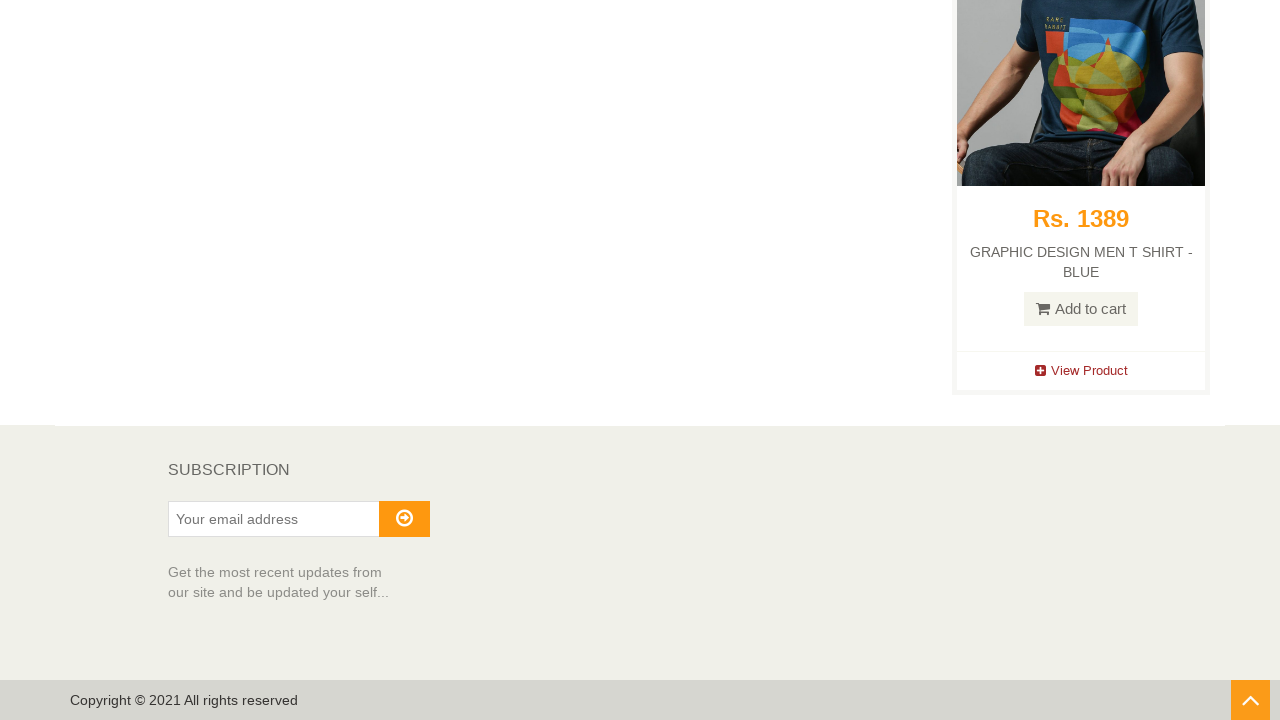

Entered email address 'subscriber_test87@example.com' in subscription field on #susbscribe_email
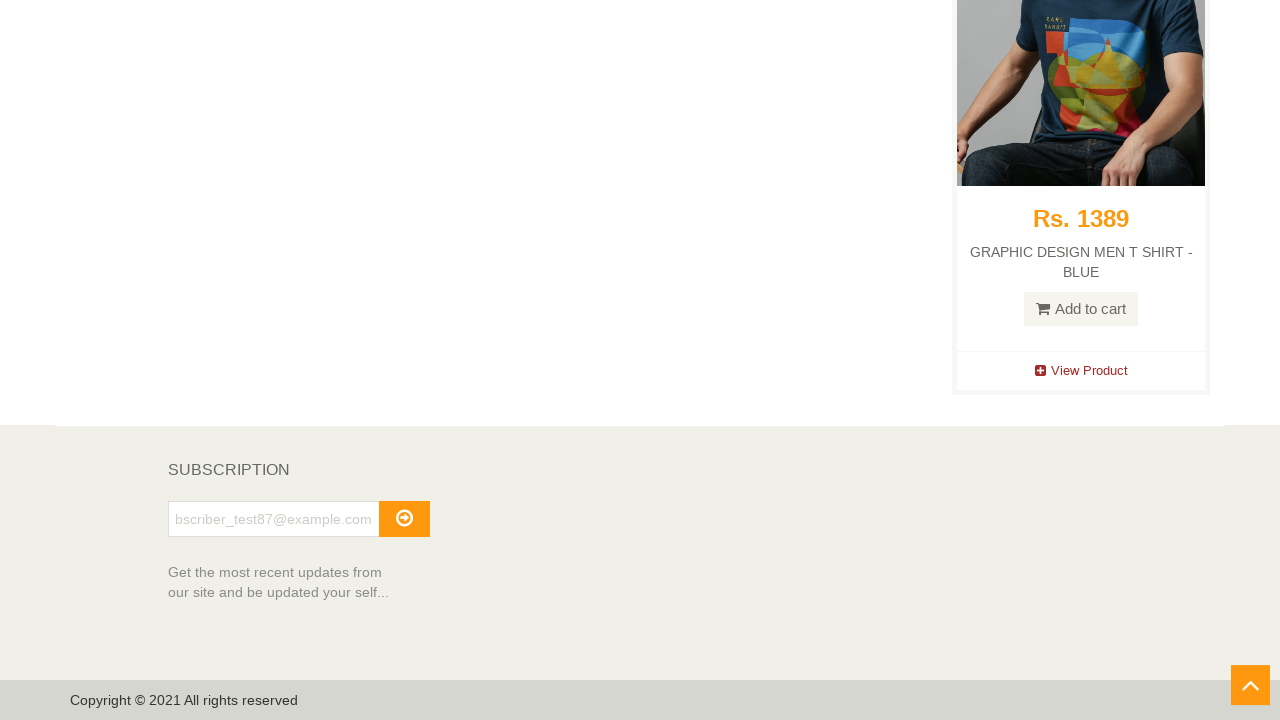

Clicked the subscribe button at (404, 519) on #subscribe
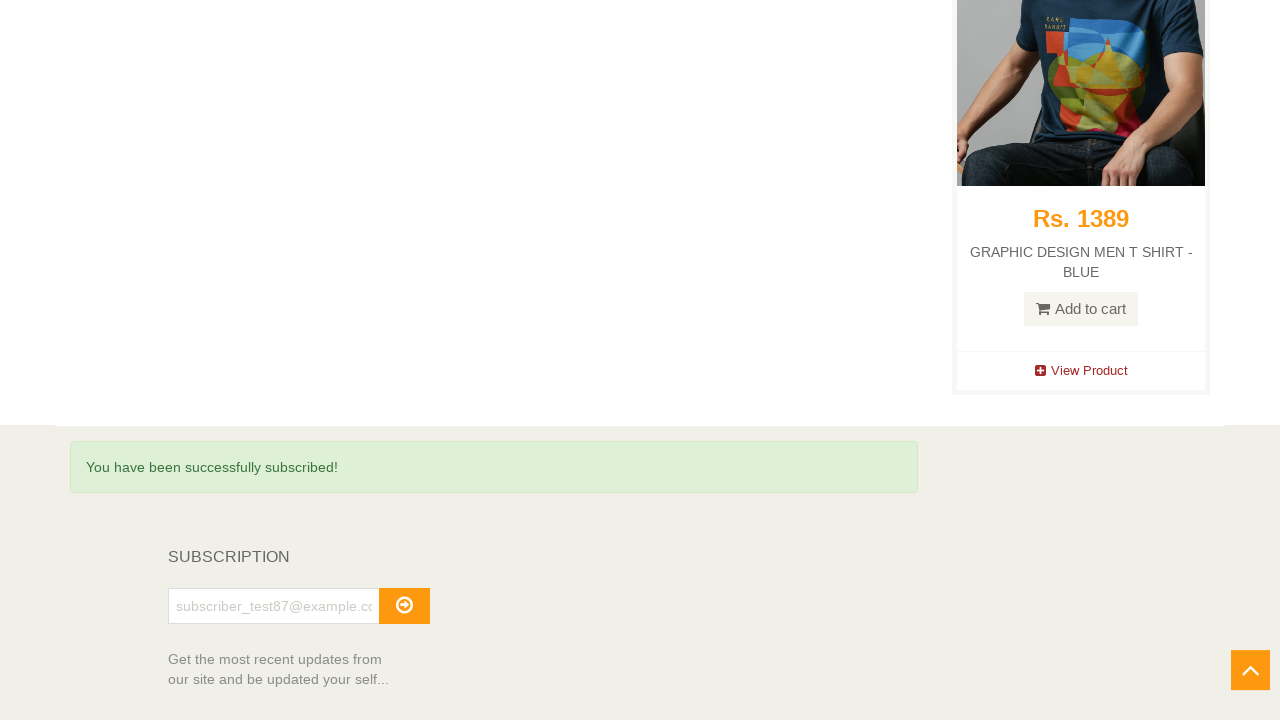

Success message 'You have been successfully subscribed!' appeared
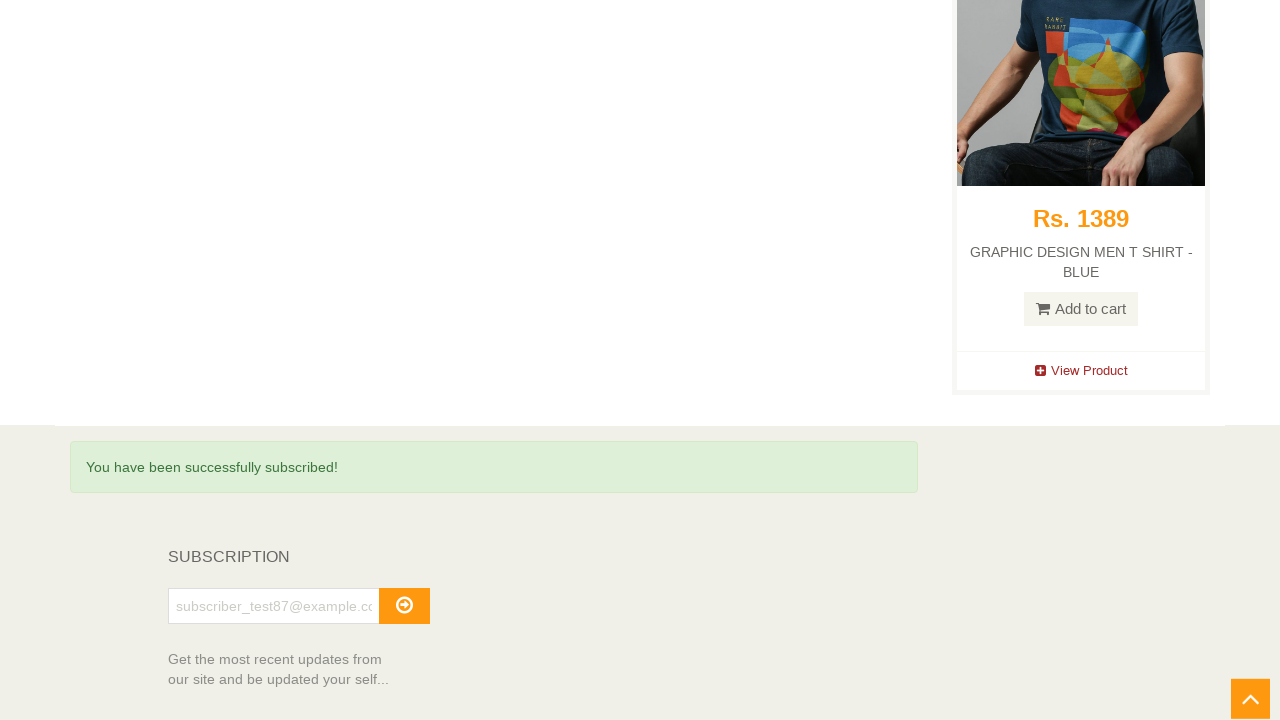

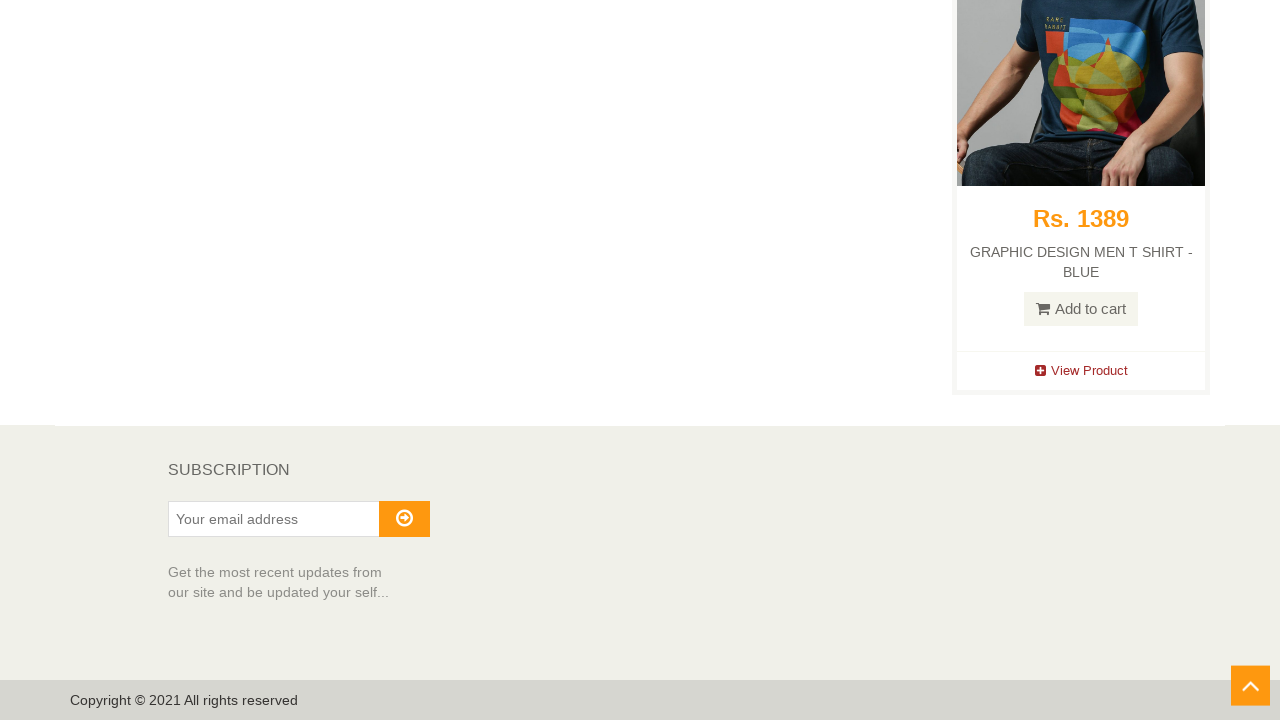